Navigates to a booking service page and retrieves timestamp information from session storage

Starting URL: https://www.bokadirekt.se/boka-tjanst/heda-ridklubb-12384/stallag-foderv%C3%A4rd-morgon-och-eftermiddag-106767

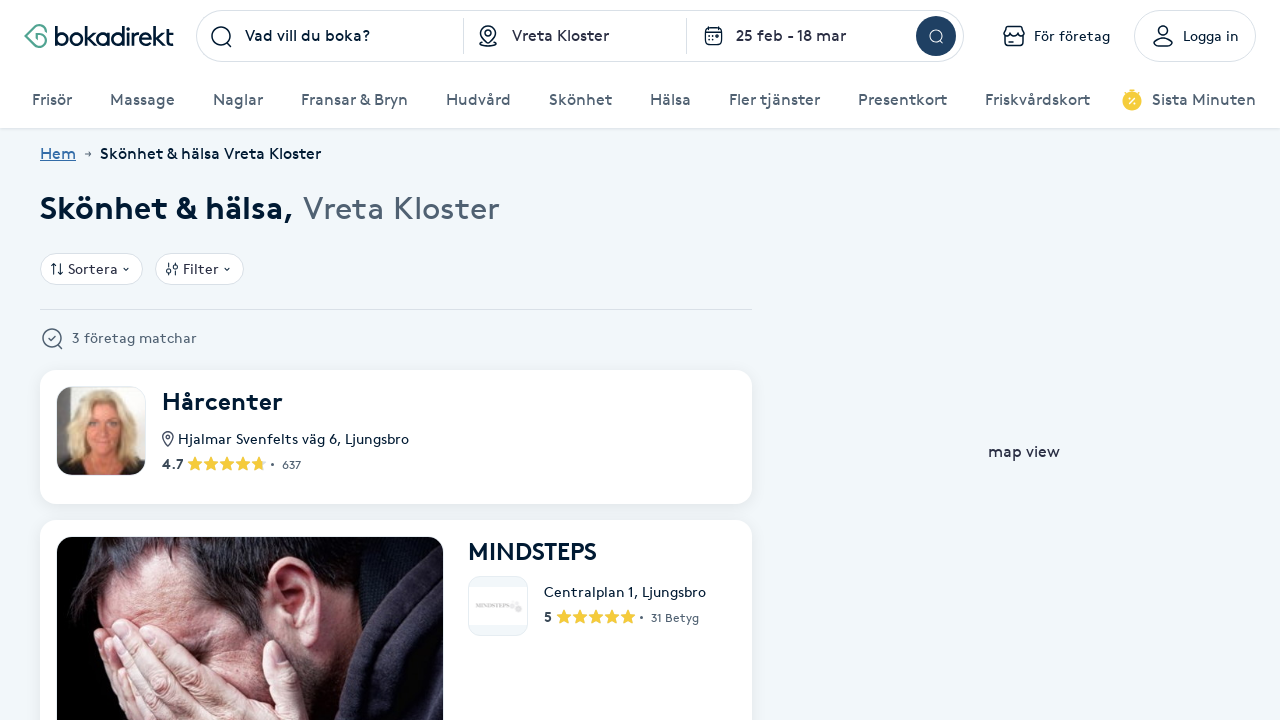

Waited 1000ms for page and session storage to load
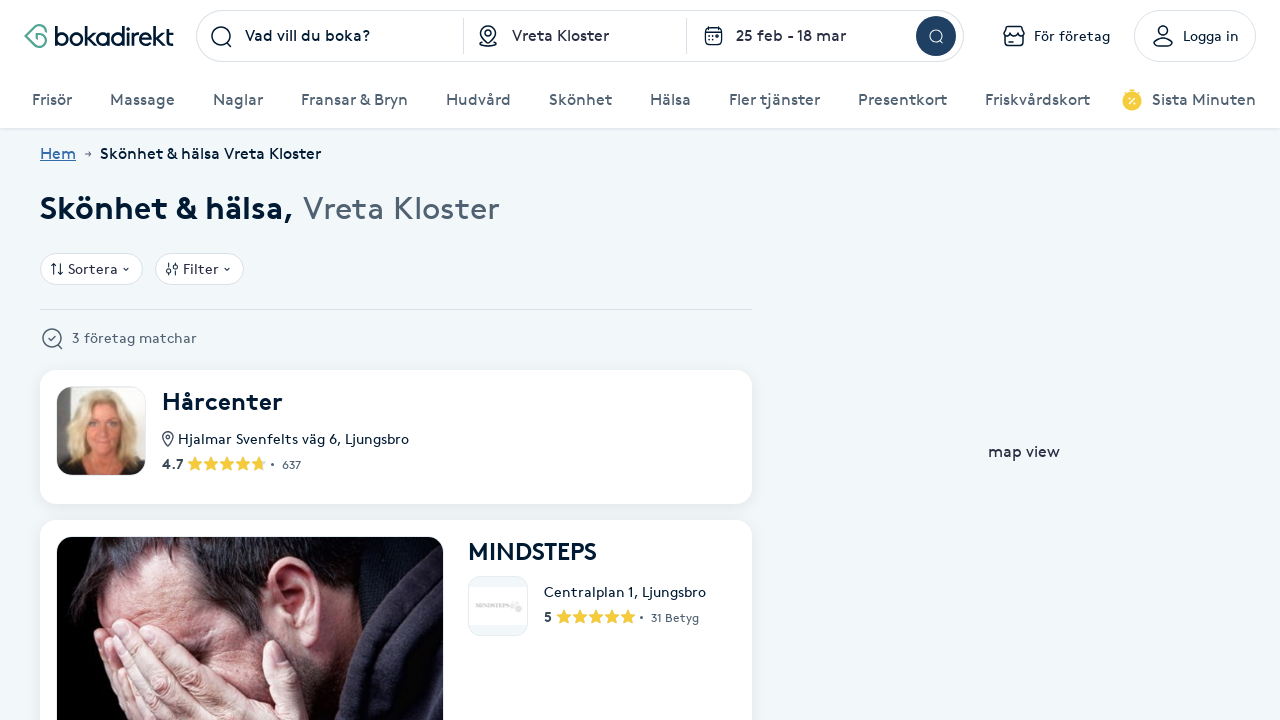

Retrieved bookDate value from session storage
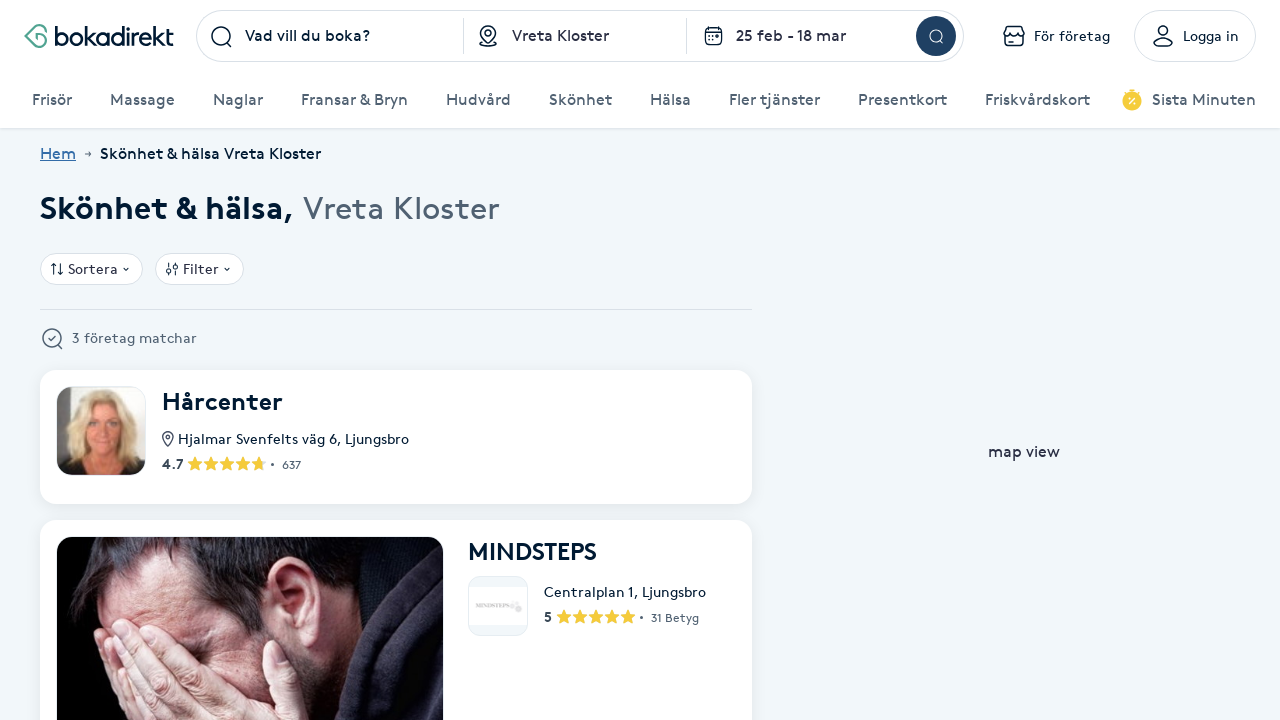

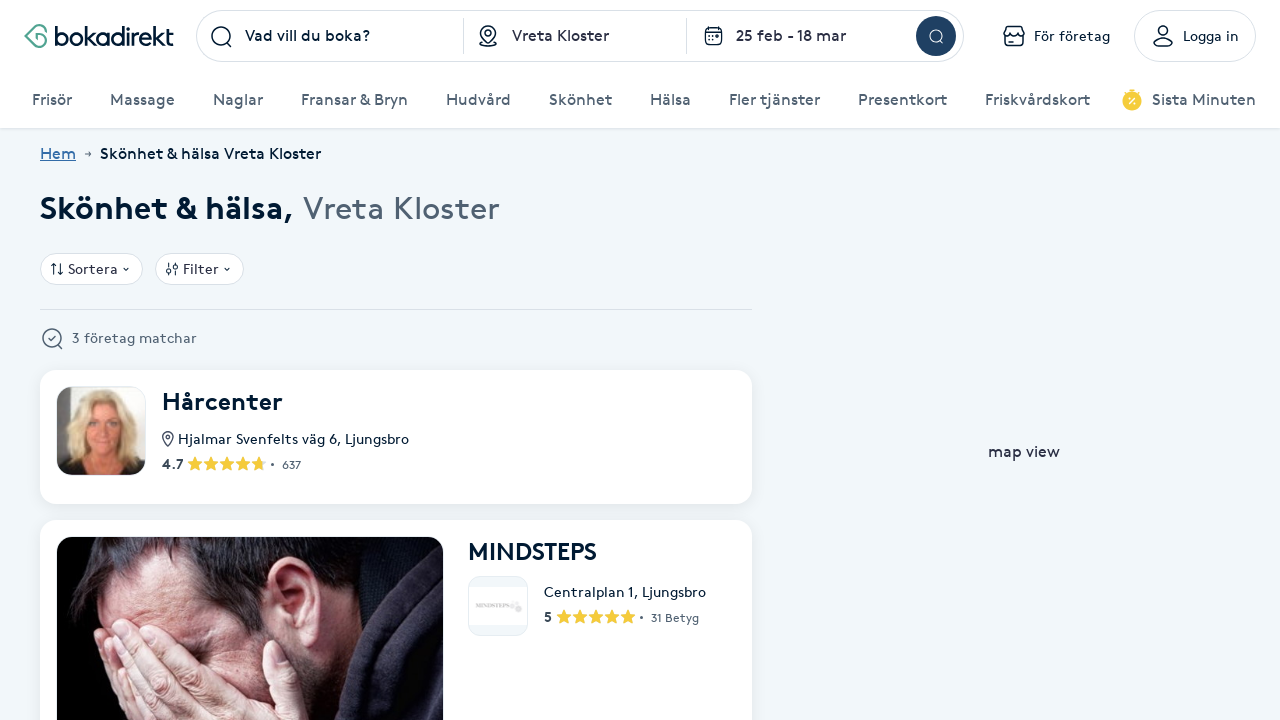